Fills out a Google Form with personal information including email, name, various checkbox ratings, and text responses, then submits the form

Starting URL: https://docs.google.com/forms/d/1cnzlScPsOeQBWDC65IPc7caZGXQmTP4JzNEk1AAdJ7E/edit

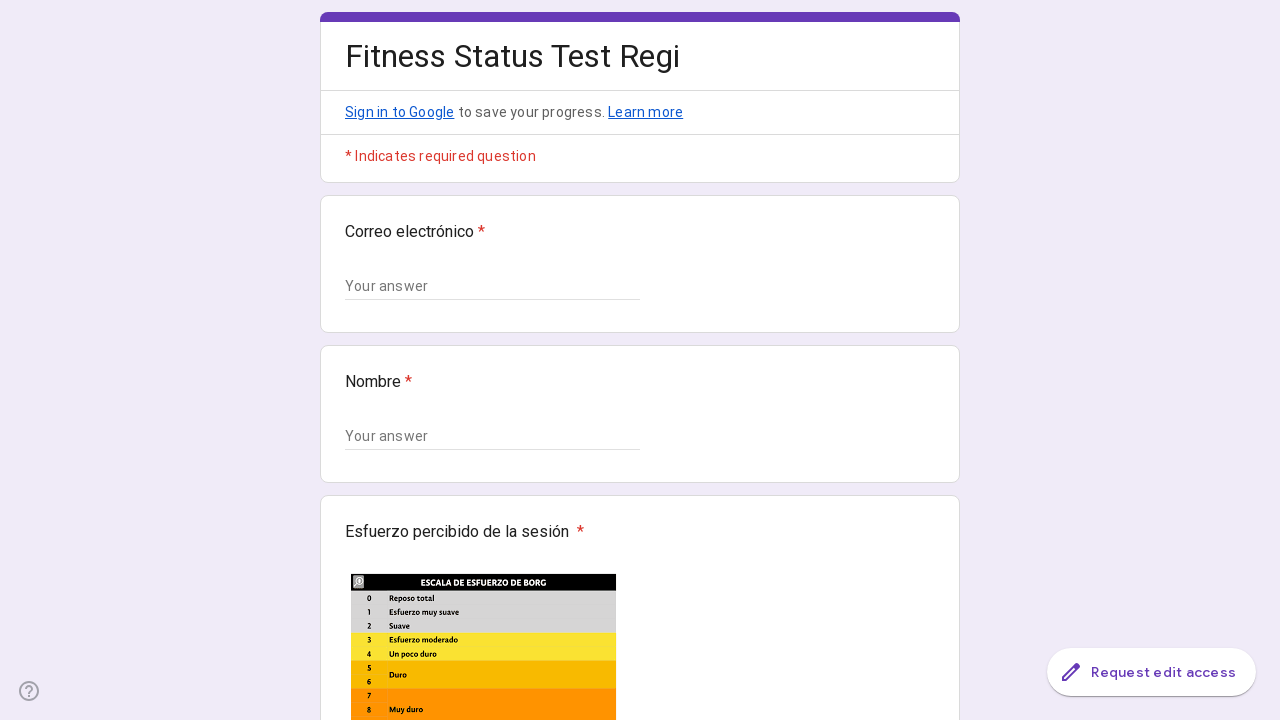

Google Form loaded and input fields are ready
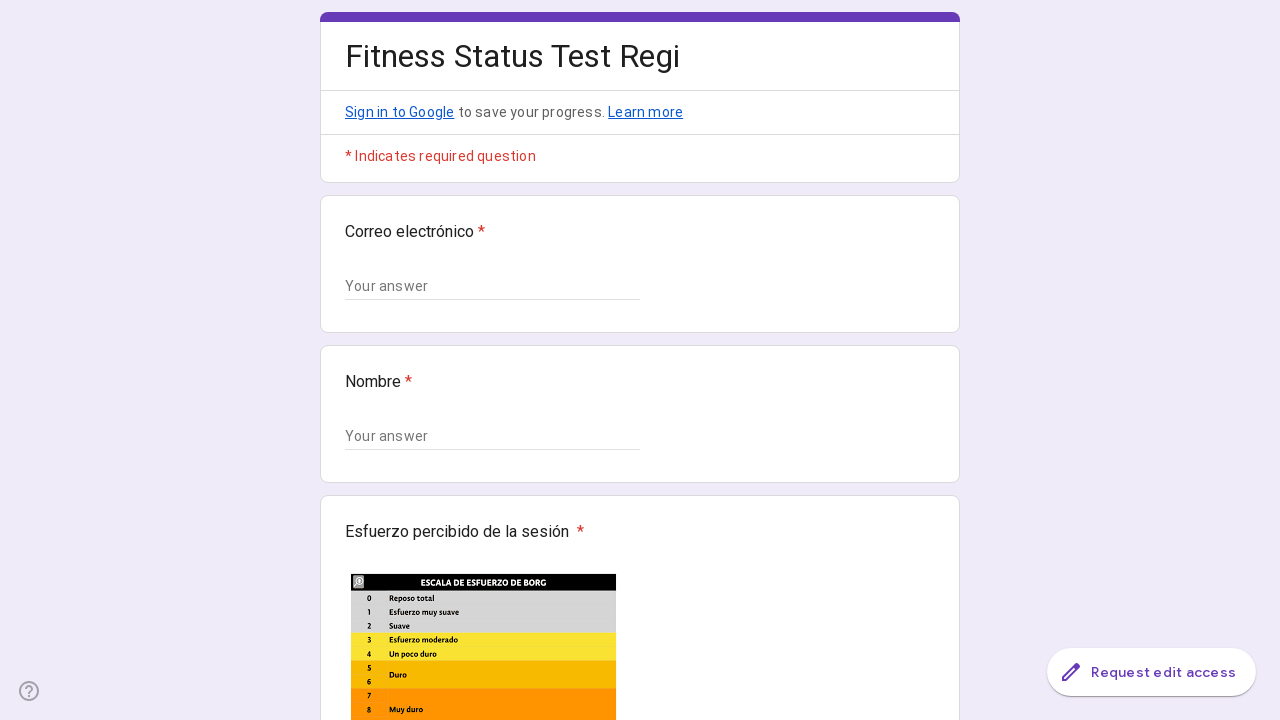

Filled email field with carlos.rodriguez@example.com on (//input[@jsname="YPqjbf"])[1]
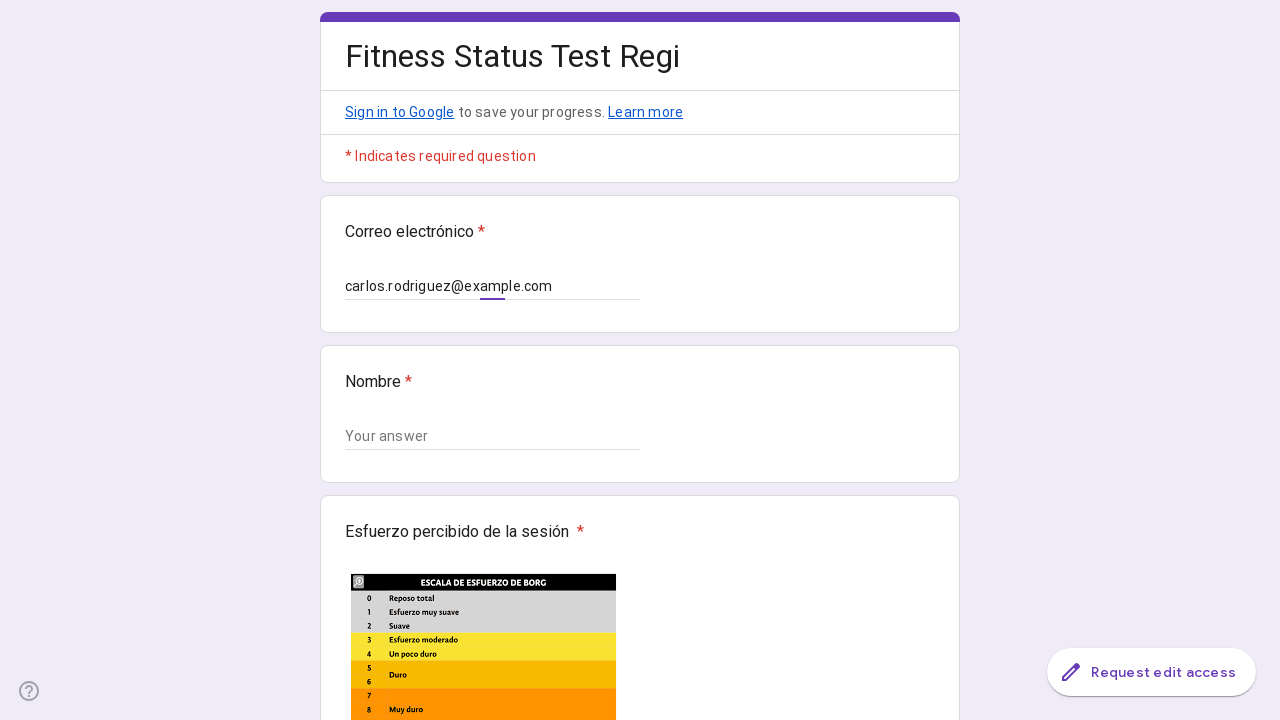

Filled name field with Carlos Rodriguez Martinez on (//input[@jsname="YPqjbf"])[2]
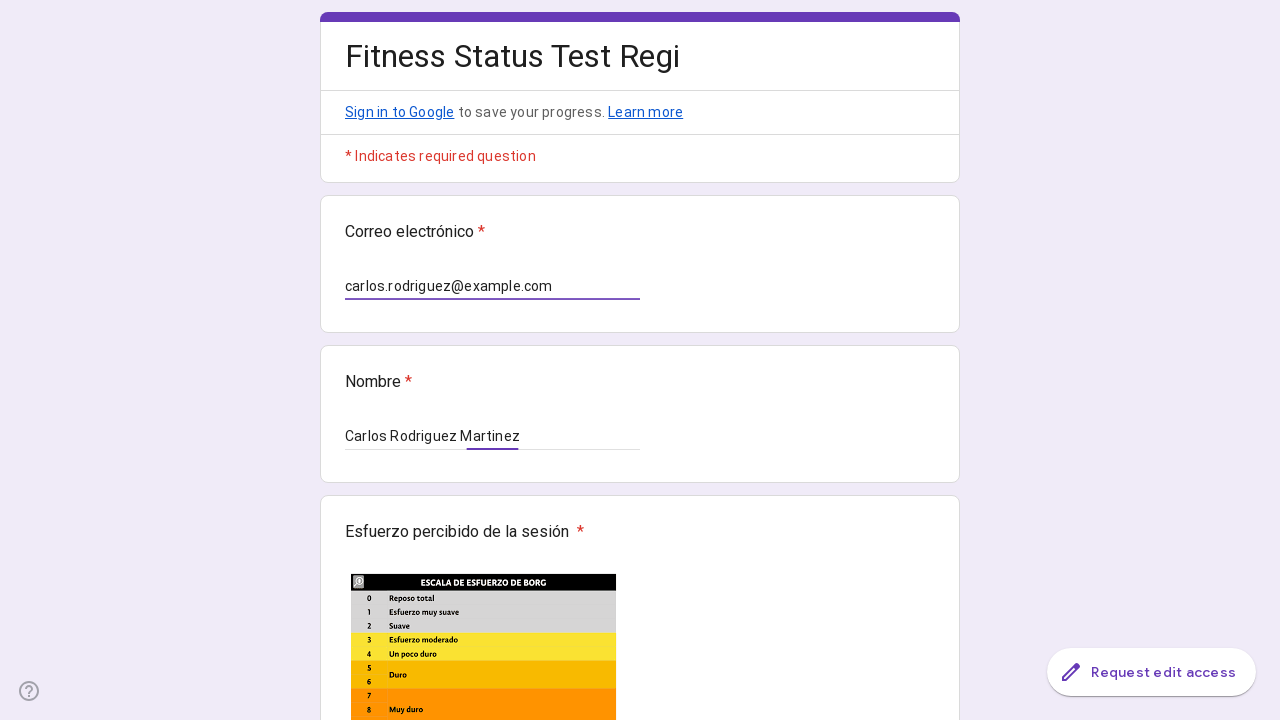

Selected 'Cansancio' checkbox option with value 2 at (355, 360) on (//div[@role="checkbox" and @aria-label="2"])[1]
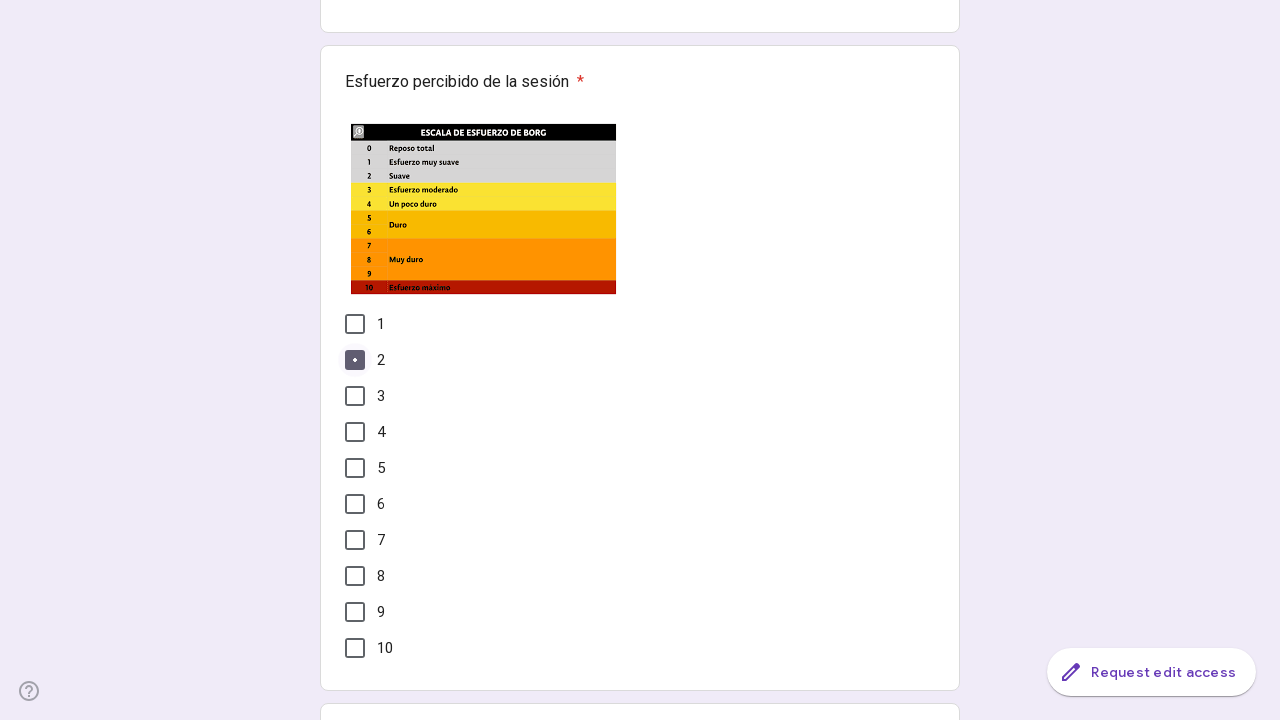

Selected 'Dormir' checkbox option with value 10 at (355, 360) on (//div[@role="checkbox" and @aria-label="10"])[2]
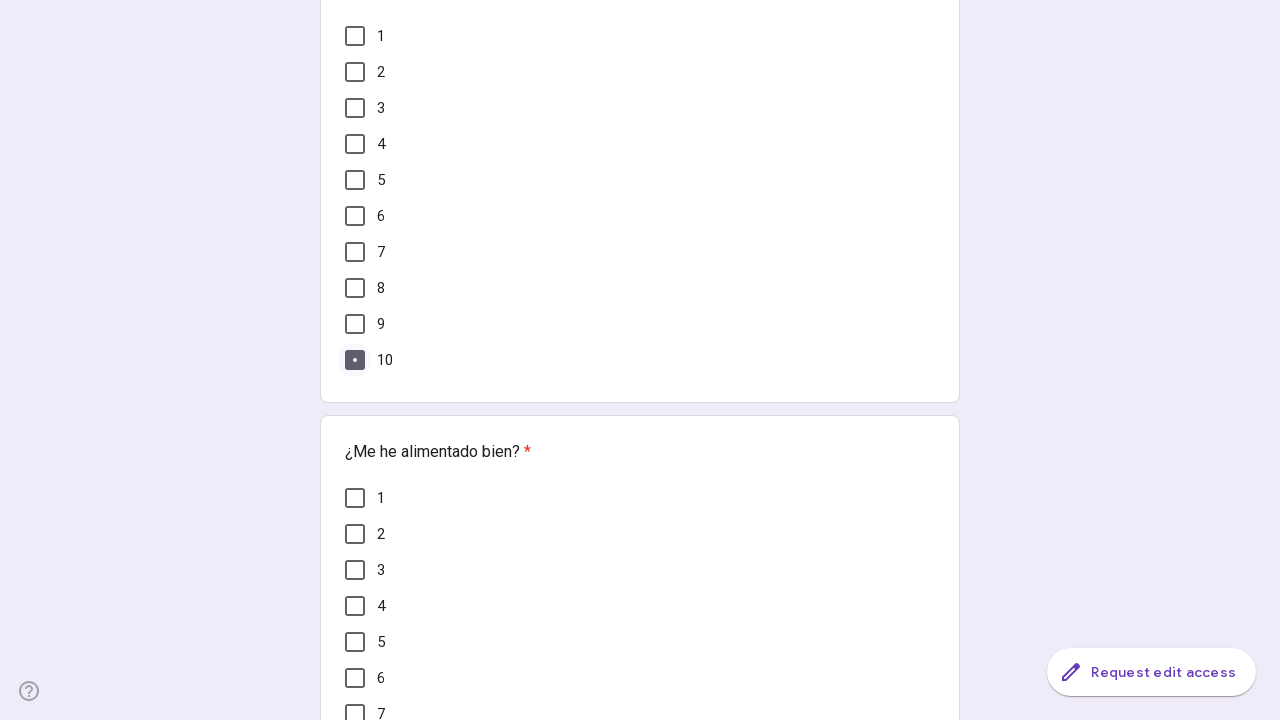

Selected 'Comer' checkbox option with value 10 at (355, 360) on (//div[@role="checkbox" and @aria-label="10"])[3]
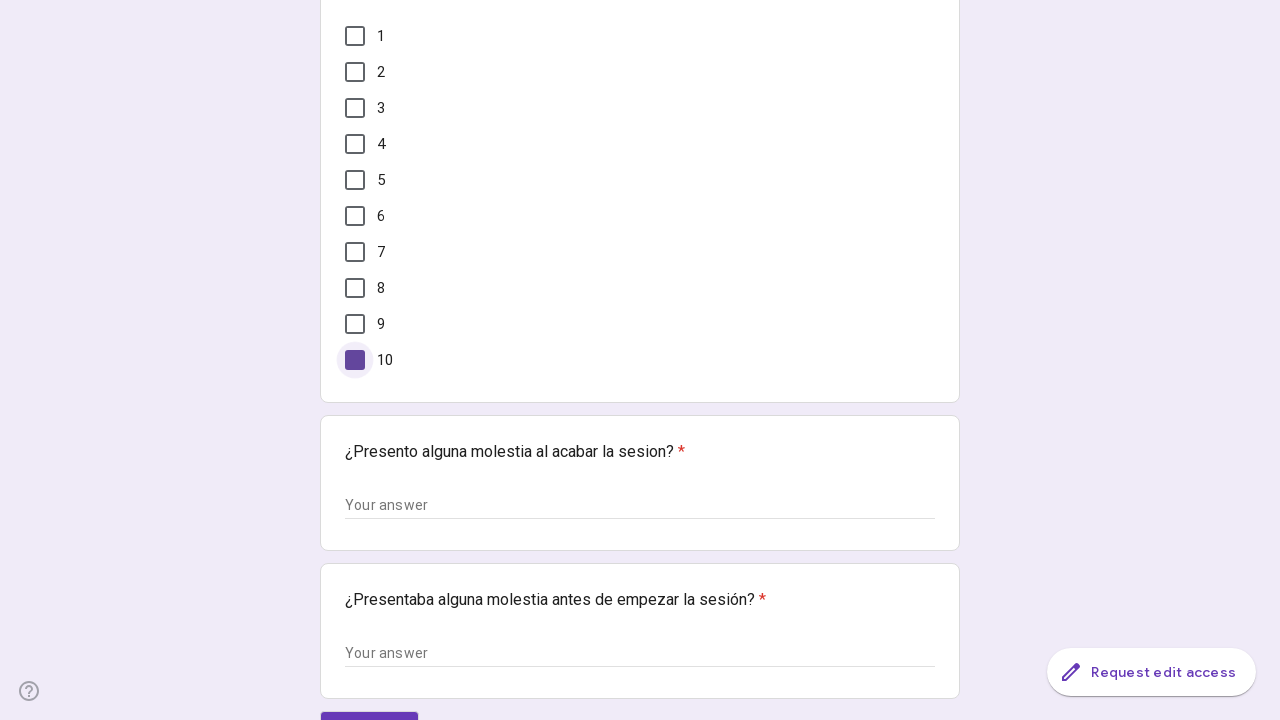

Filled current injury textarea with 'Leve molestia en rodilla derecha' on (//textarea[@jsname="YPqjbf"])[1]
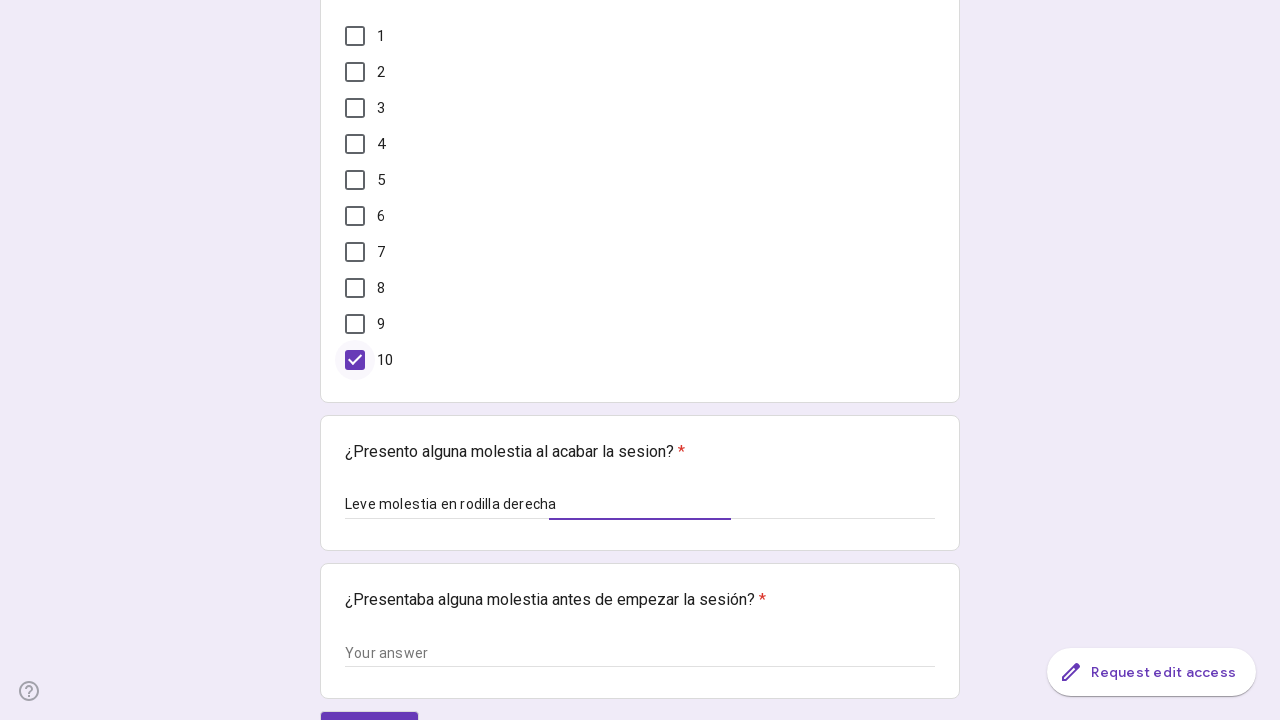

Filled past injury textarea with 'Esguince de tobillo hace 6 meses, ya recuperado' on (//textarea[@jsname="YPqjbf"])[2]
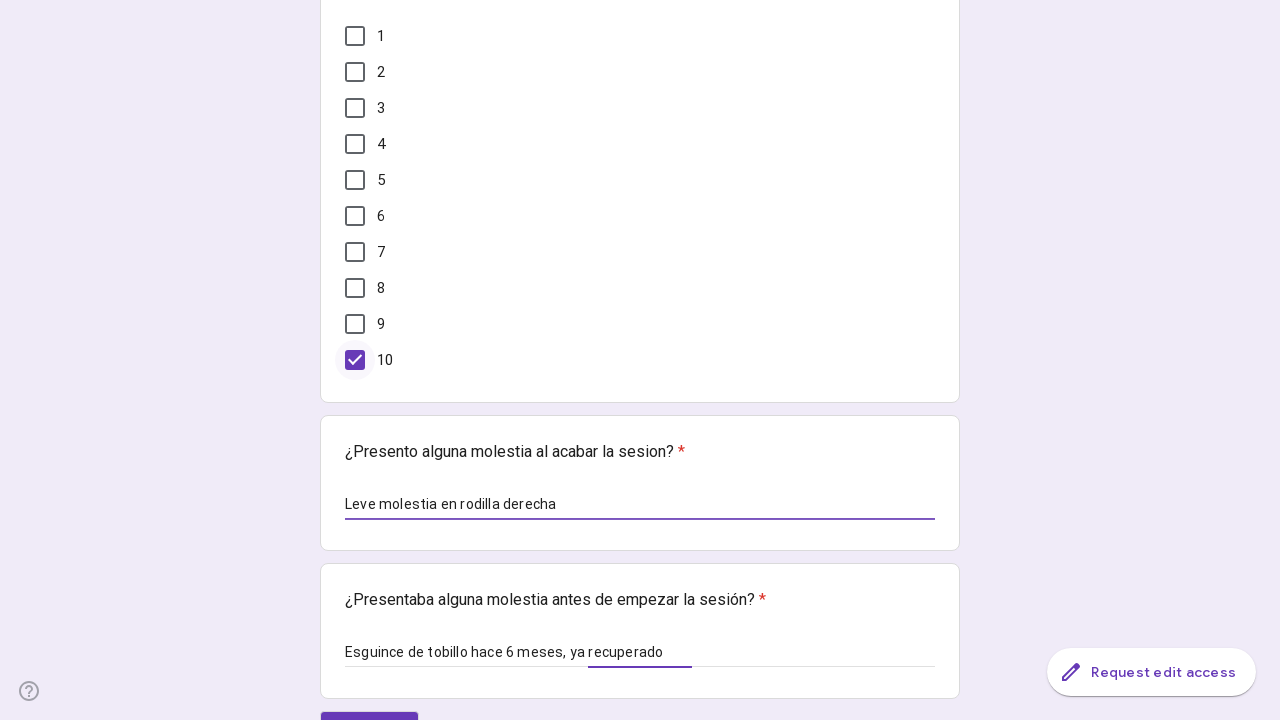

Clicked submit button to submit the Google Form at (369, 702) on xpath=//div[@role="button" and @aria-label="Submit"]
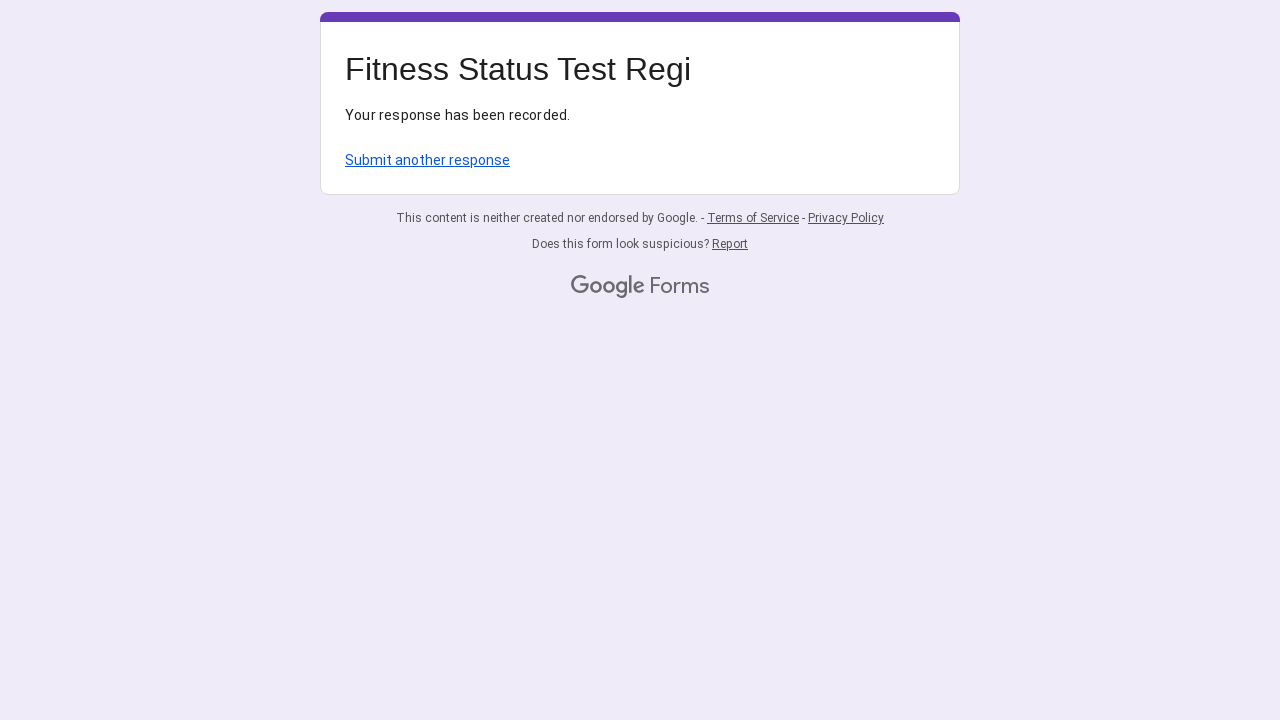

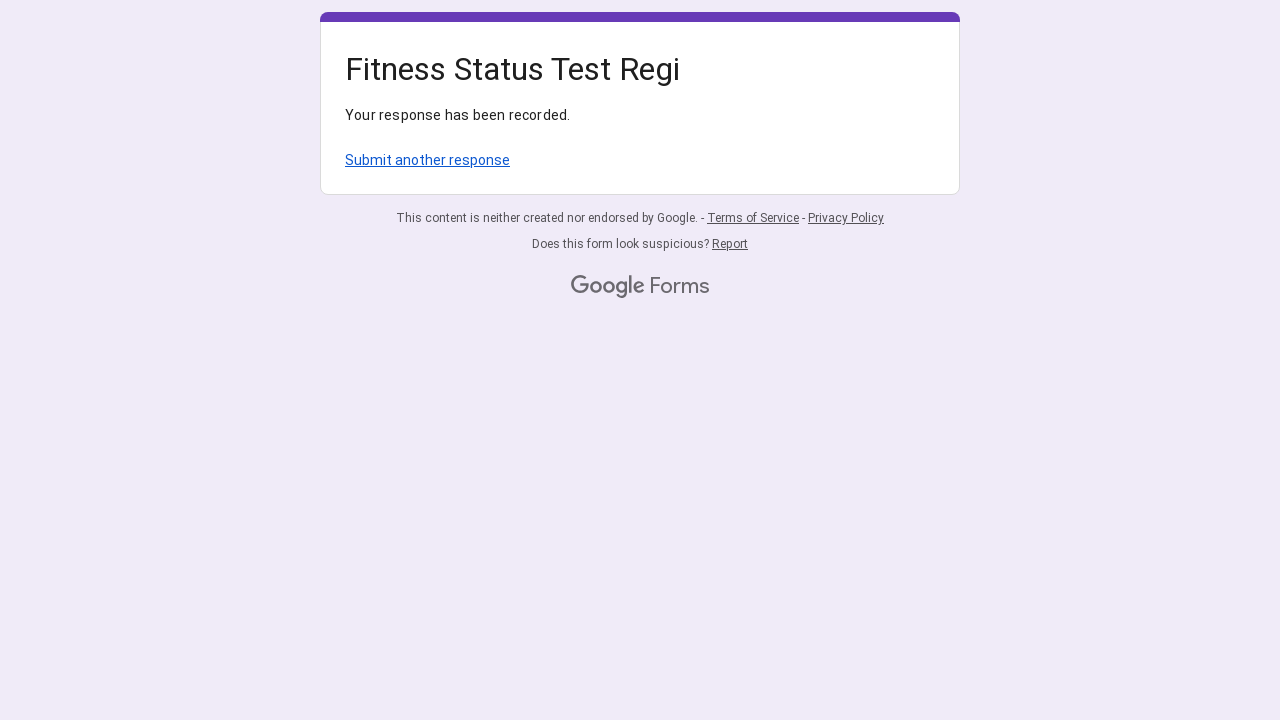